Tests web table interaction by selecting checkboxes for specific users (Joe.Root and John.Smith) in a practice web table, demonstrating XPath navigation through table elements.

Starting URL: https://selectorshub.com/xpath-practice-page/

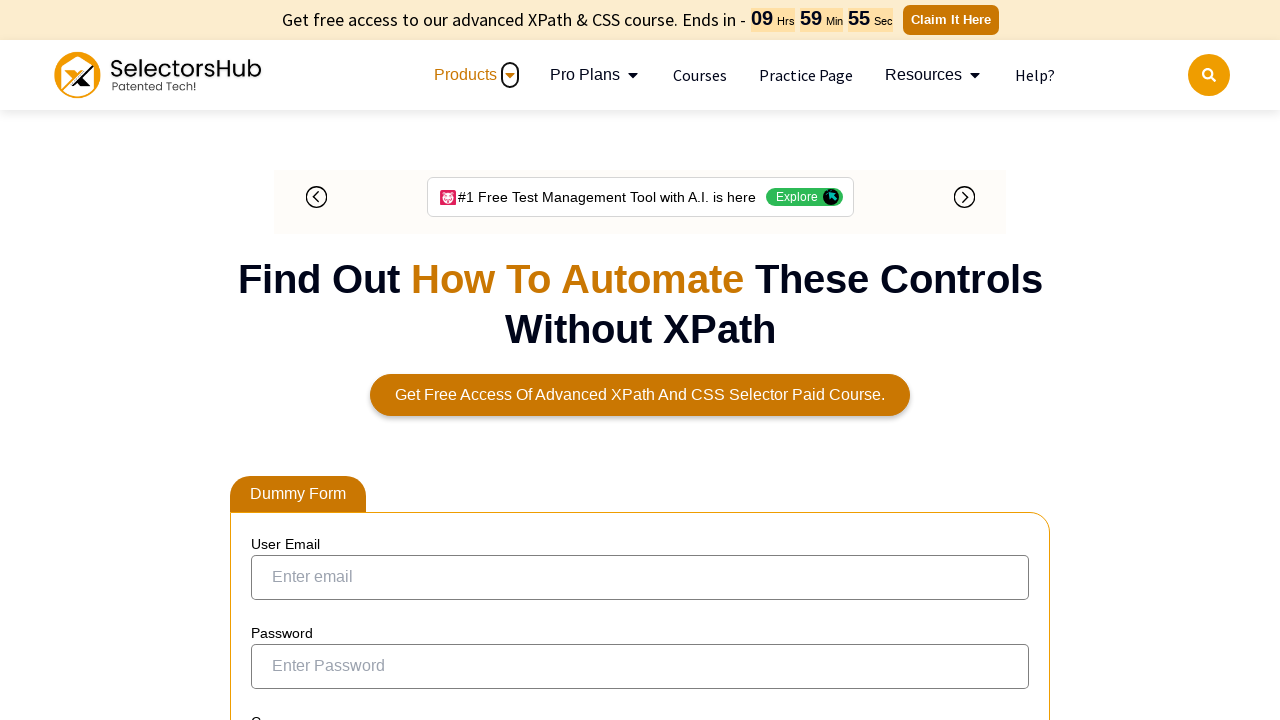

Waited for web table to load with Joe.Root element visible
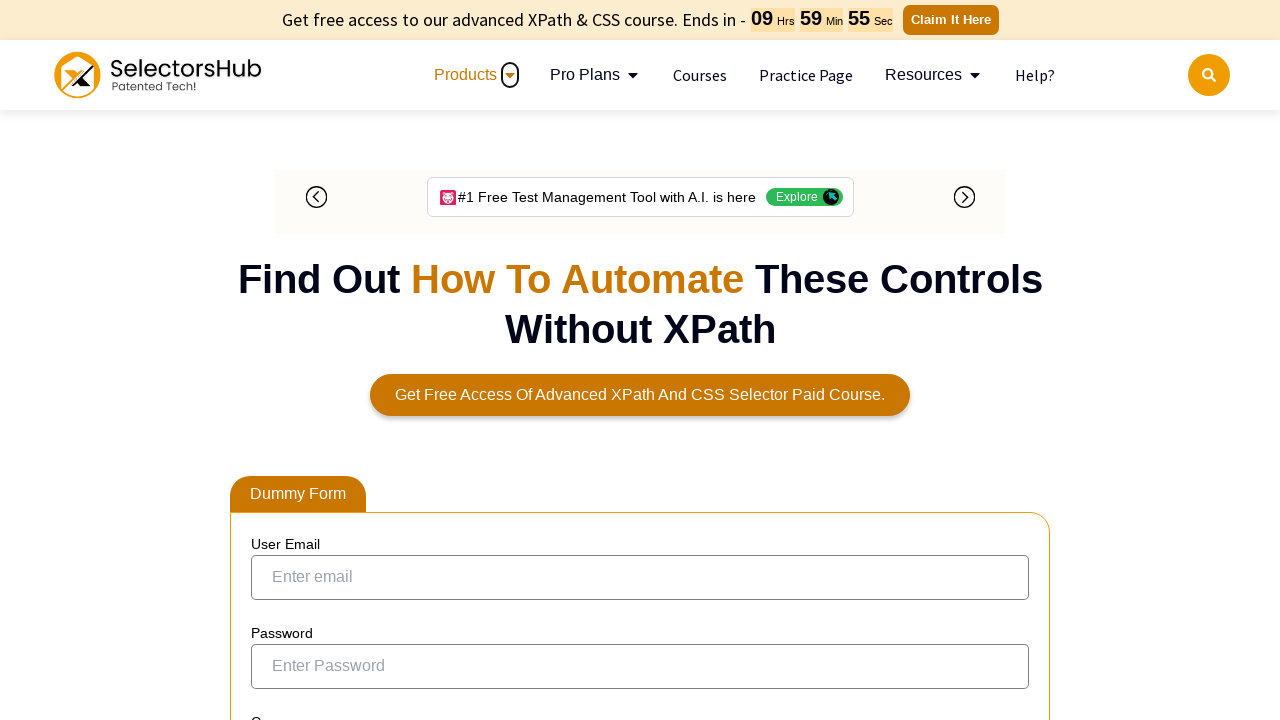

Selected checkbox for Joe.Root user using XPath navigation at (274, 353) on xpath=//a[text()='Joe.Root']/parent::td/preceding-sibling::td/input[@type='check
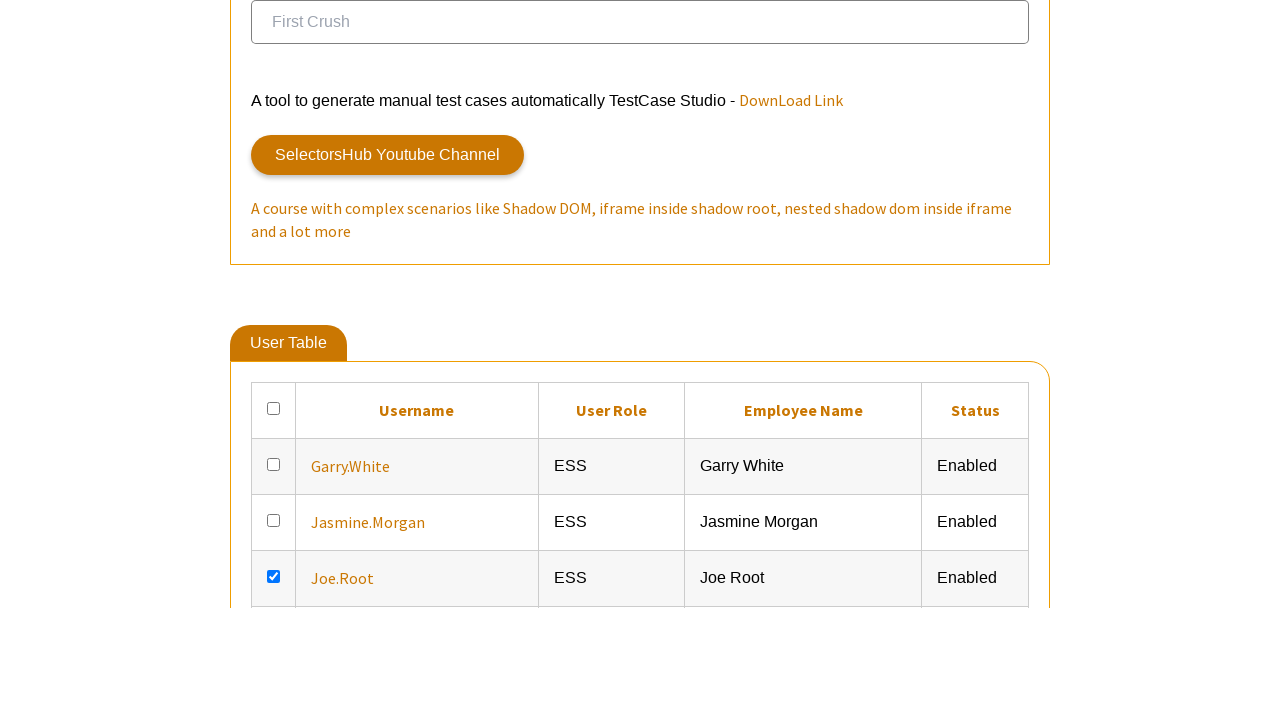

Selected checkbox for John.Smith user using XPath navigation at (274, 360) on xpath=//a[text()='John.Smith']/parent::td/preceding-sibling::td/input[@type='che
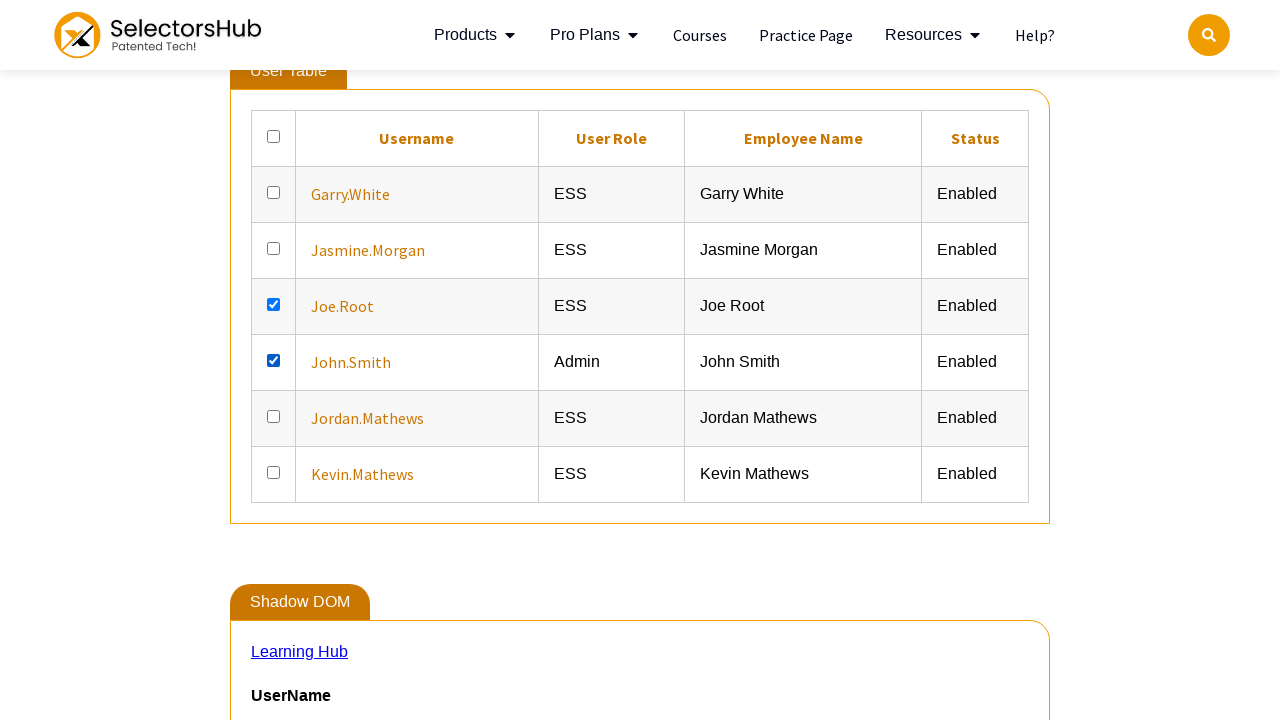

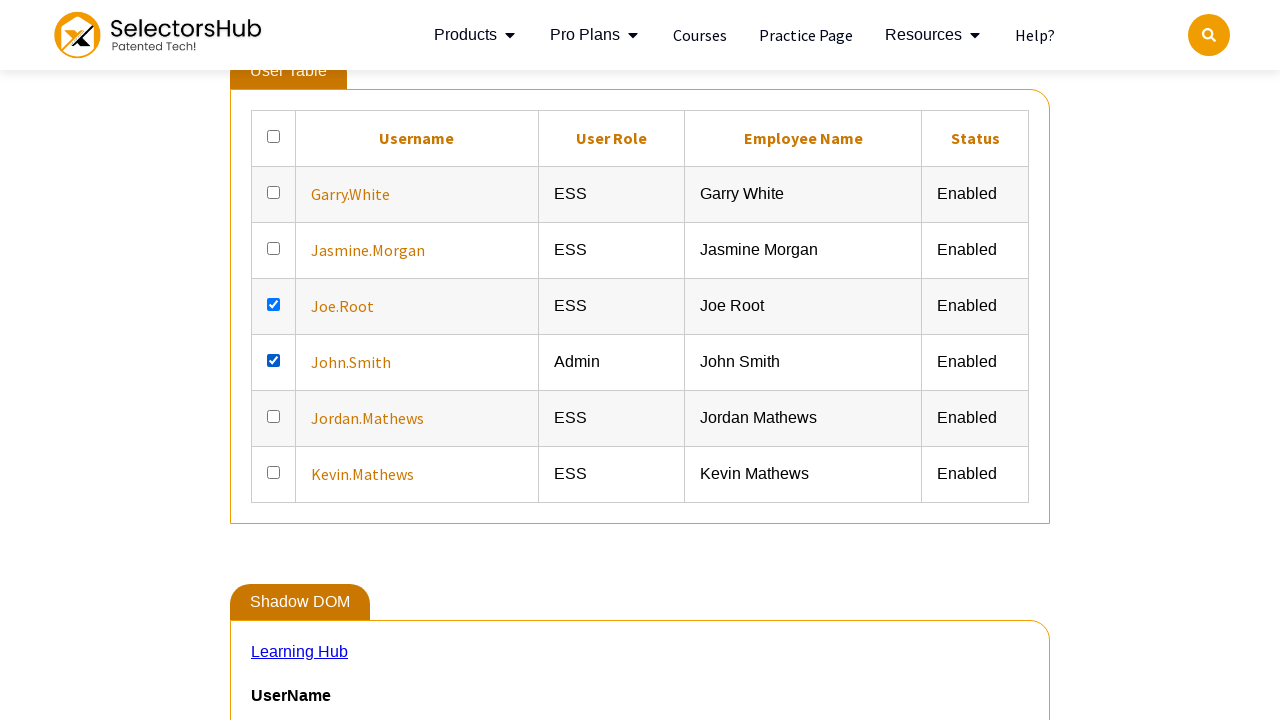